Tests clearing the complete state of all items (duplicate test in Draft section)

Starting URL: https://demo.playwright.dev/todomvc

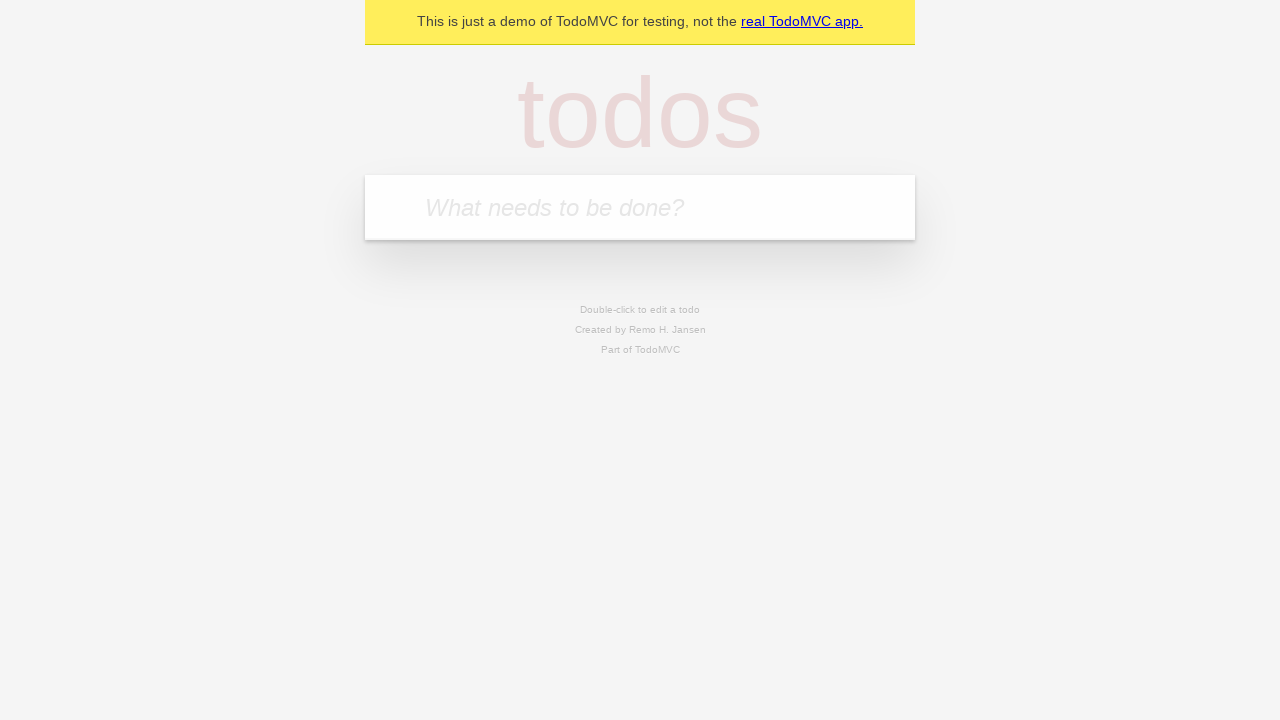

Filled first todo input with 'buy some cheese' on internal:attr=[placeholder="What needs to be done?"i]
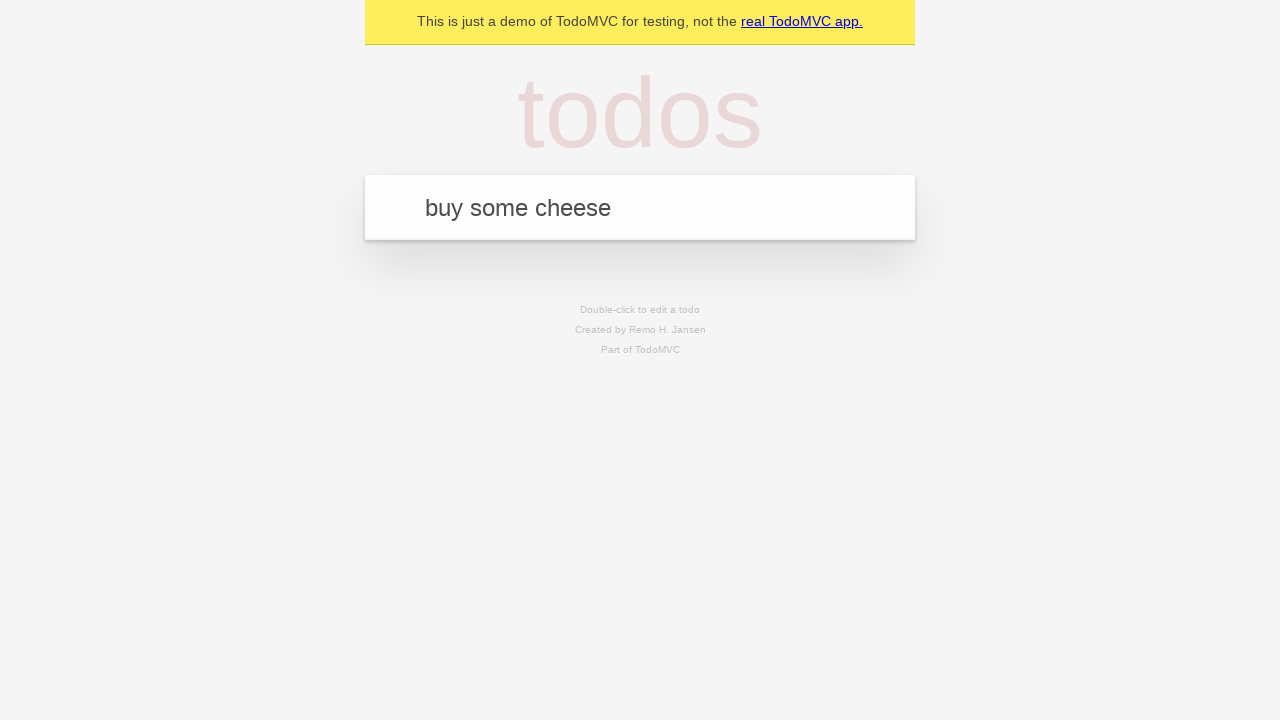

Pressed Enter to add first todo on internal:attr=[placeholder="What needs to be done?"i]
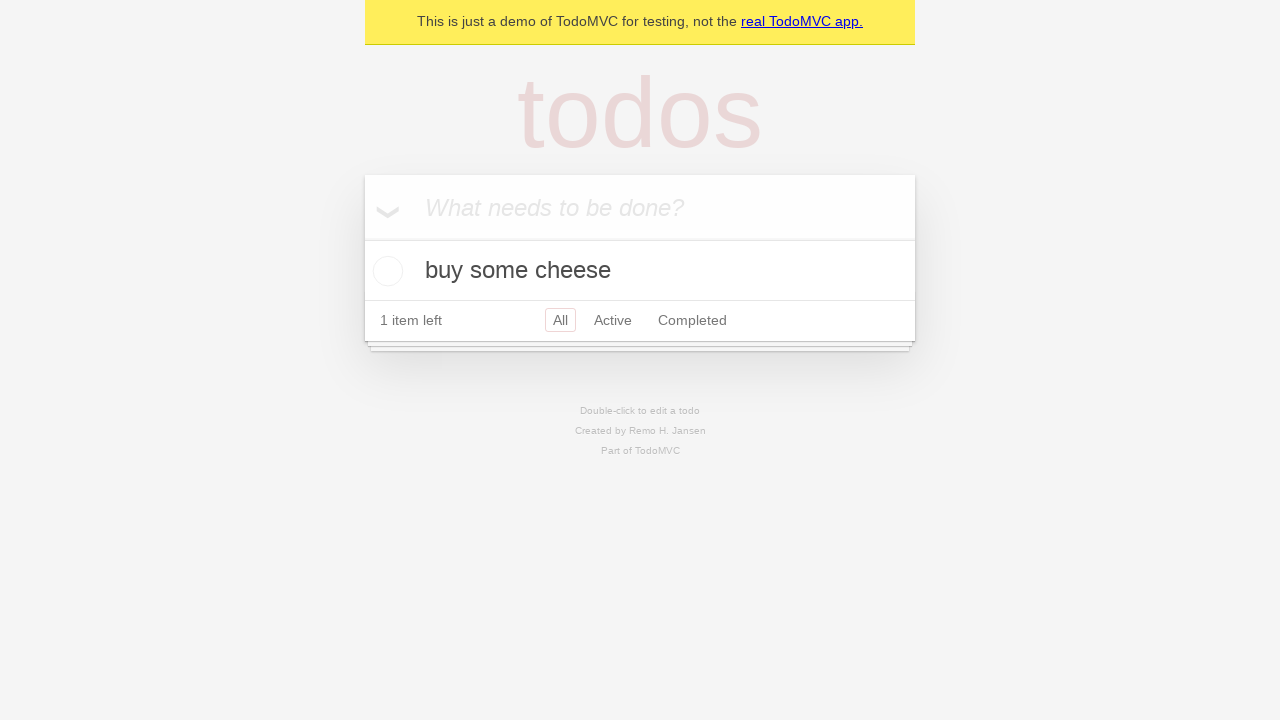

Filled second todo input with 'feed the cat' on internal:attr=[placeholder="What needs to be done?"i]
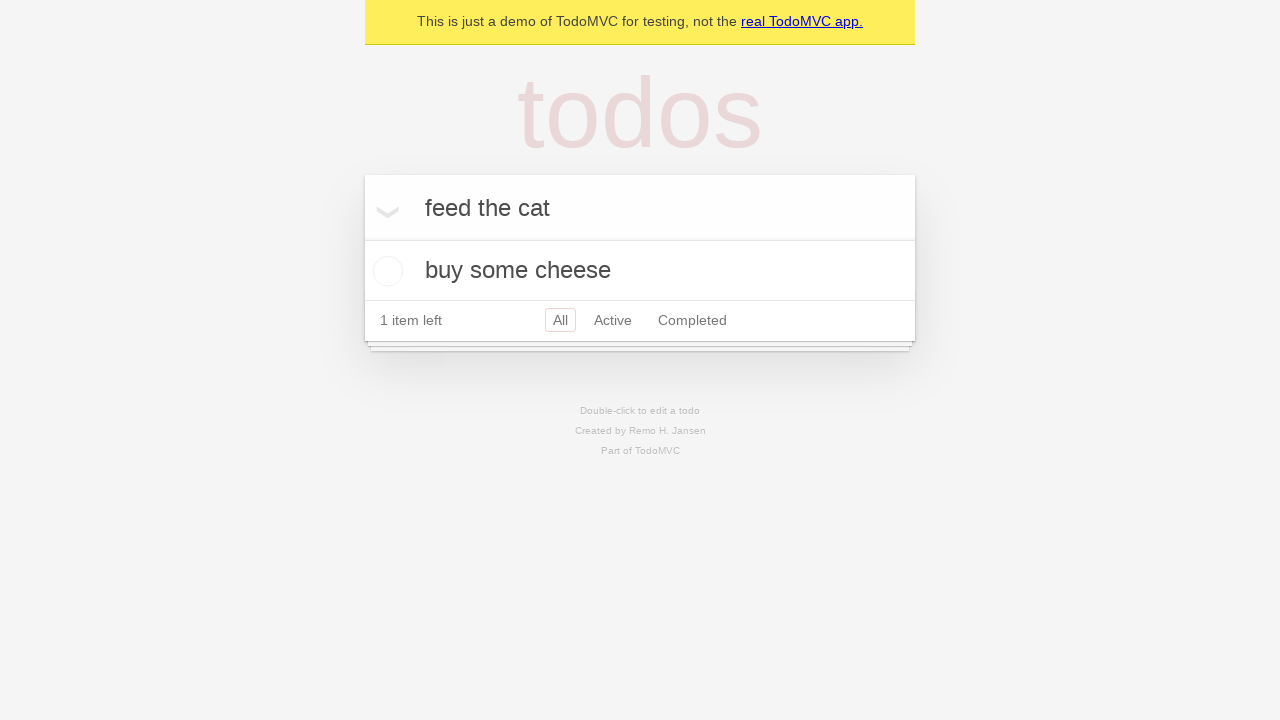

Pressed Enter to add second todo on internal:attr=[placeholder="What needs to be done?"i]
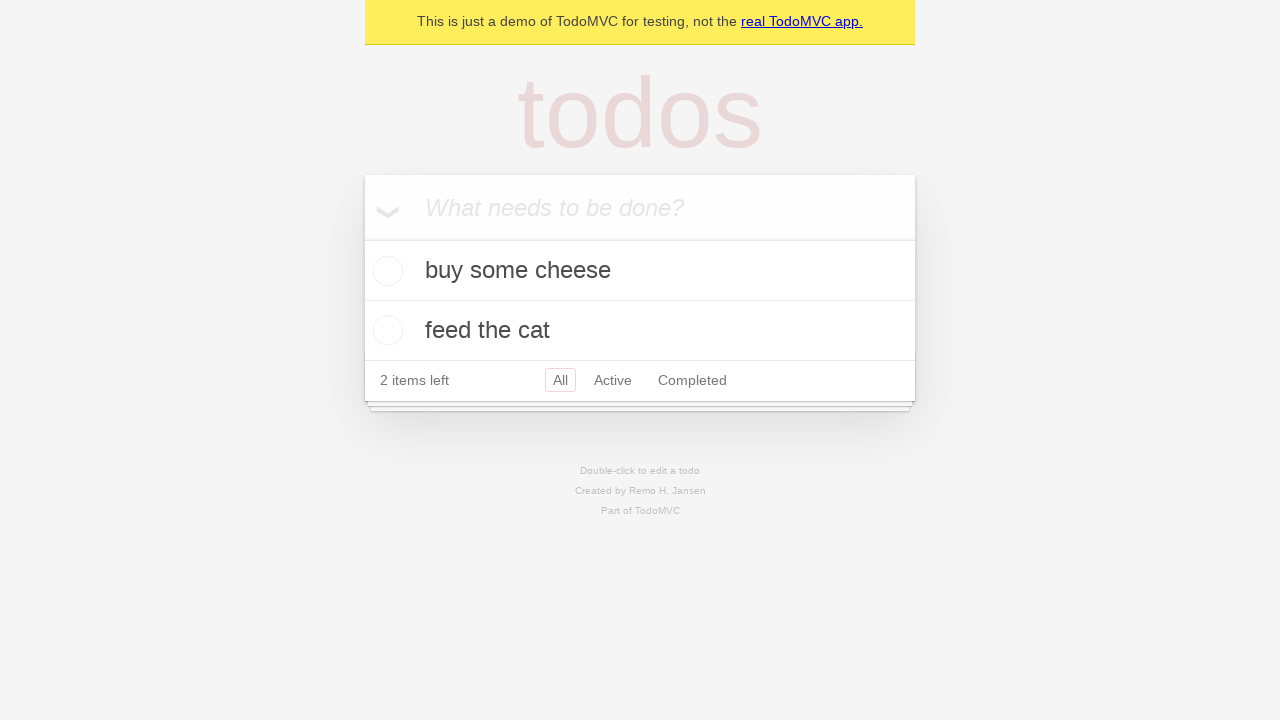

Filled third todo input with 'book a doctors appointment' on internal:attr=[placeholder="What needs to be done?"i]
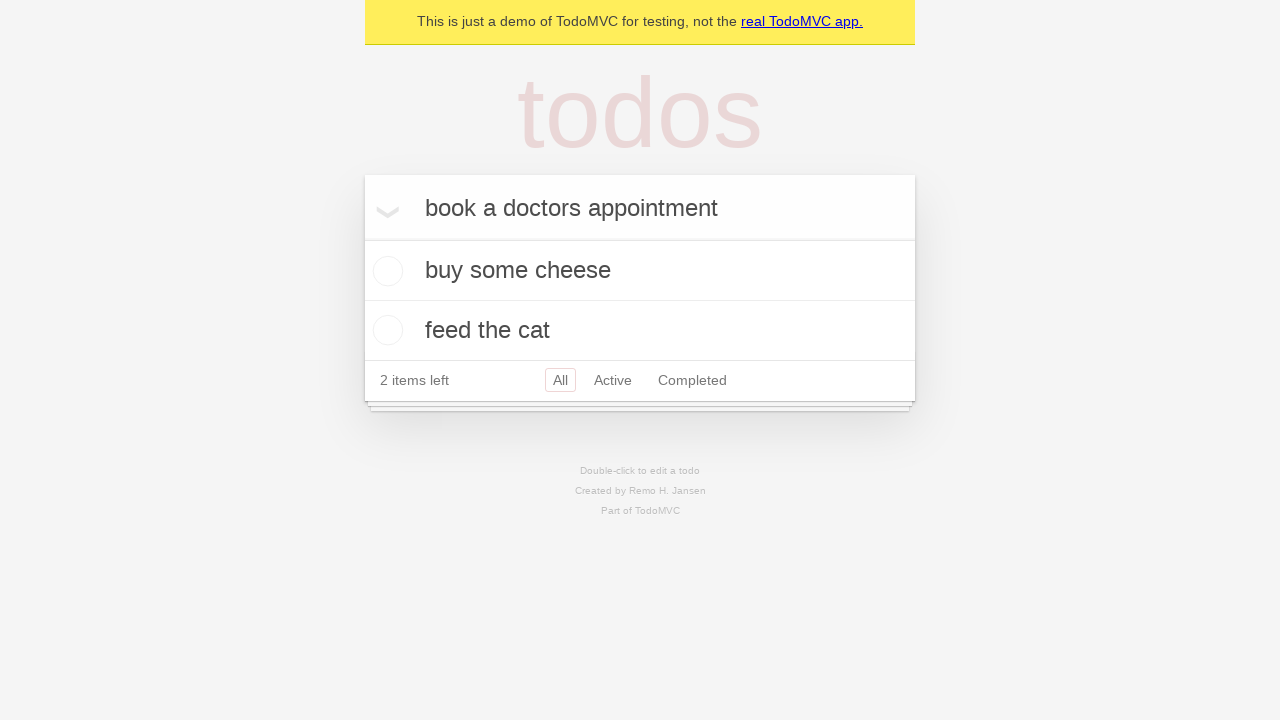

Pressed Enter to add third todo on internal:attr=[placeholder="What needs to be done?"i]
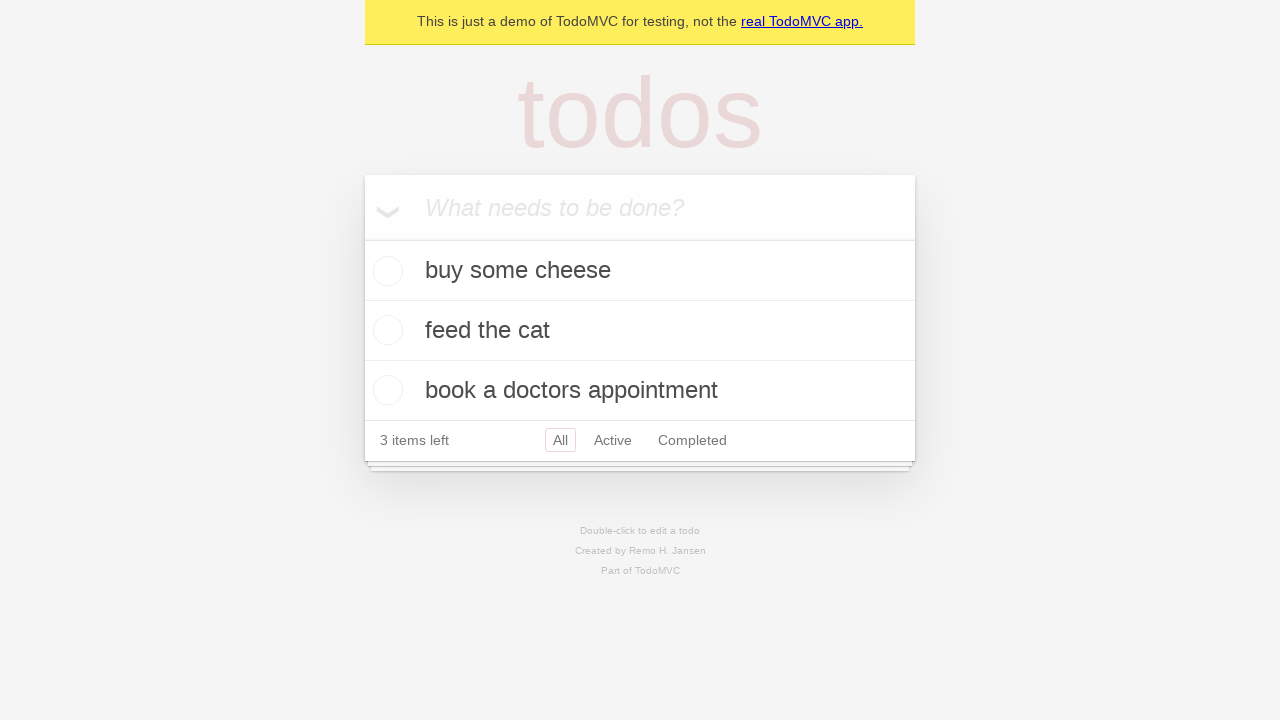

Waited for all three todos to be visible
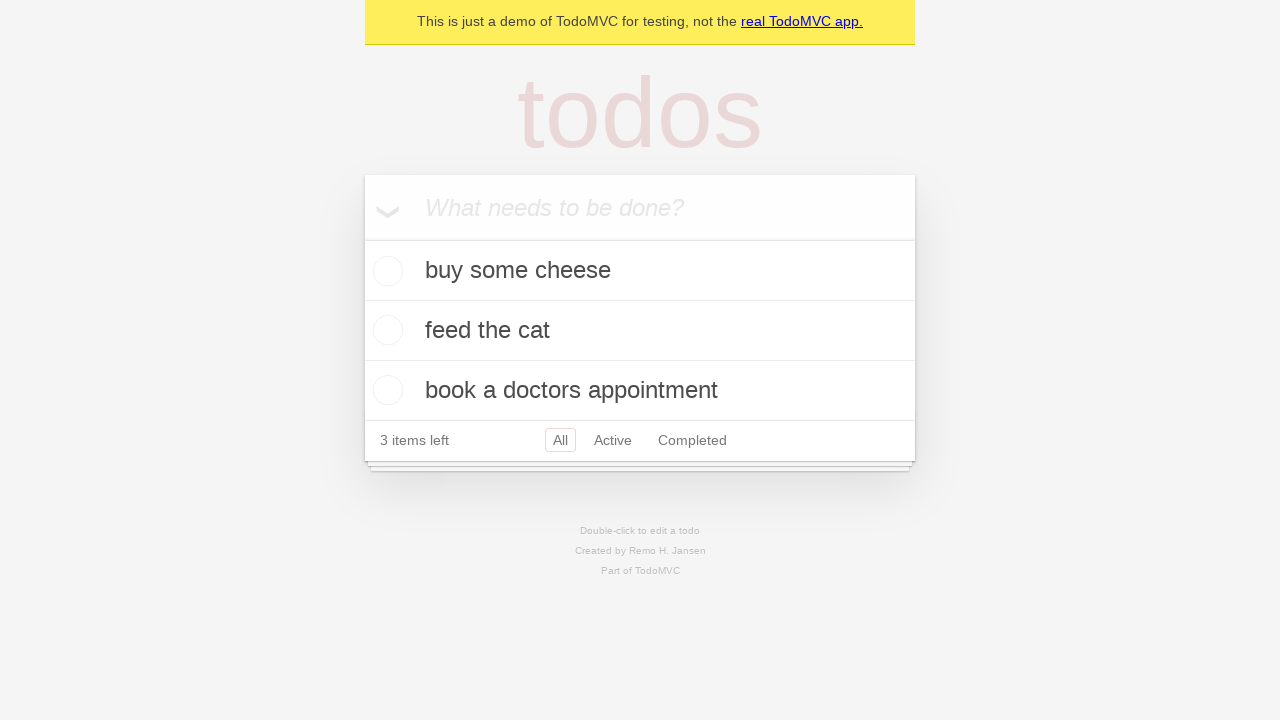

Clicked 'Mark all as complete' to check all todos at (362, 238) on internal:label="Mark all as complete"i
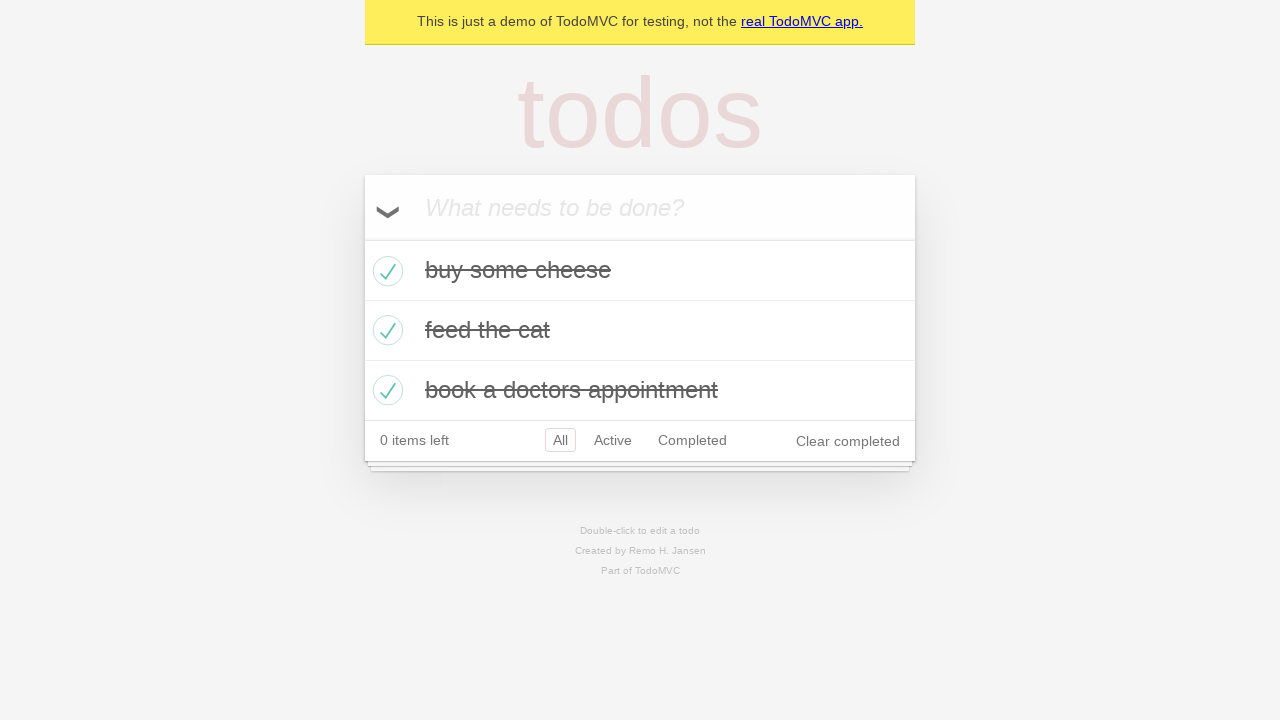

Clicked 'Mark all as complete' again to uncheck all todos and clear complete state at (362, 238) on internal:label="Mark all as complete"i
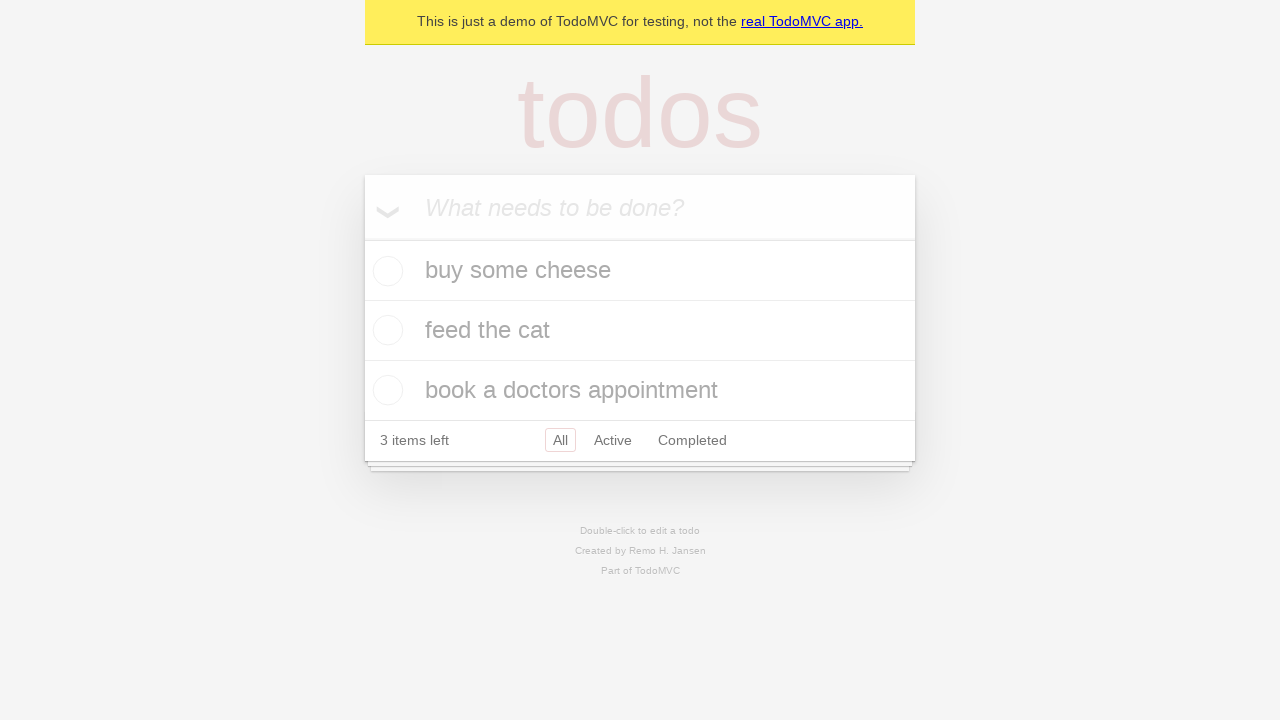

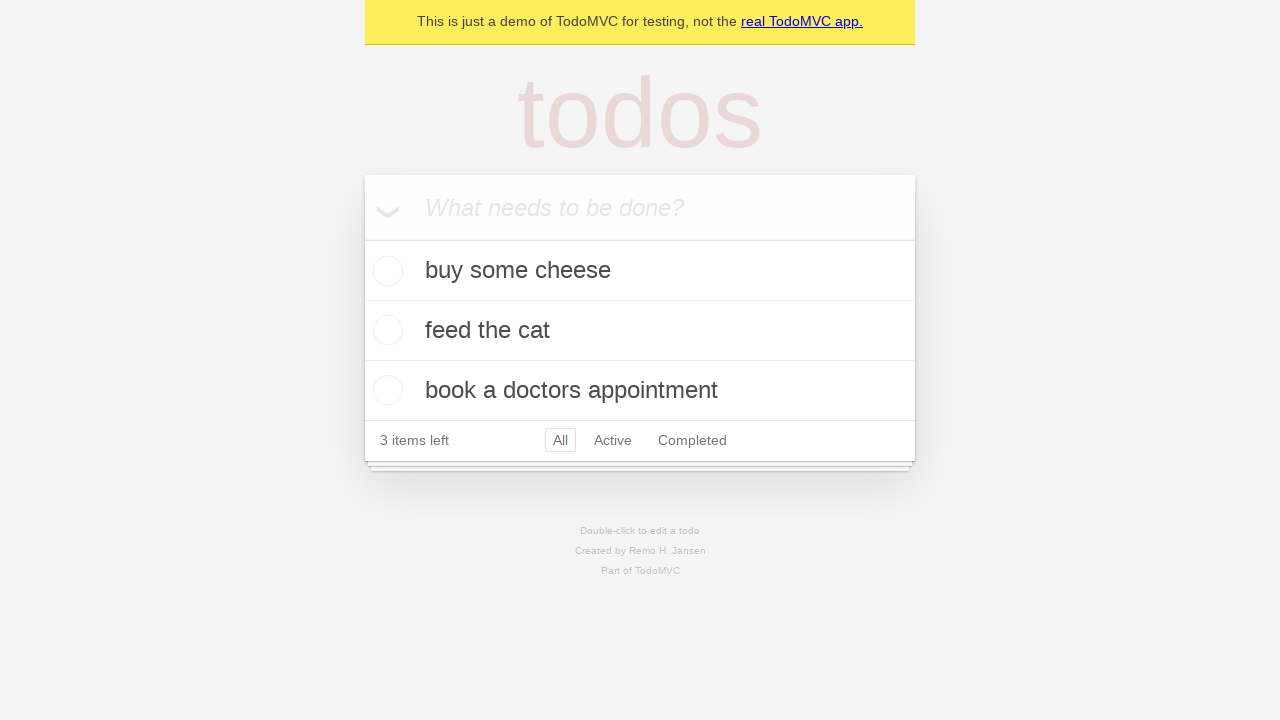